Tests that edits are saved when the input loses focus (blur event)

Starting URL: https://demo.playwright.dev/todomvc

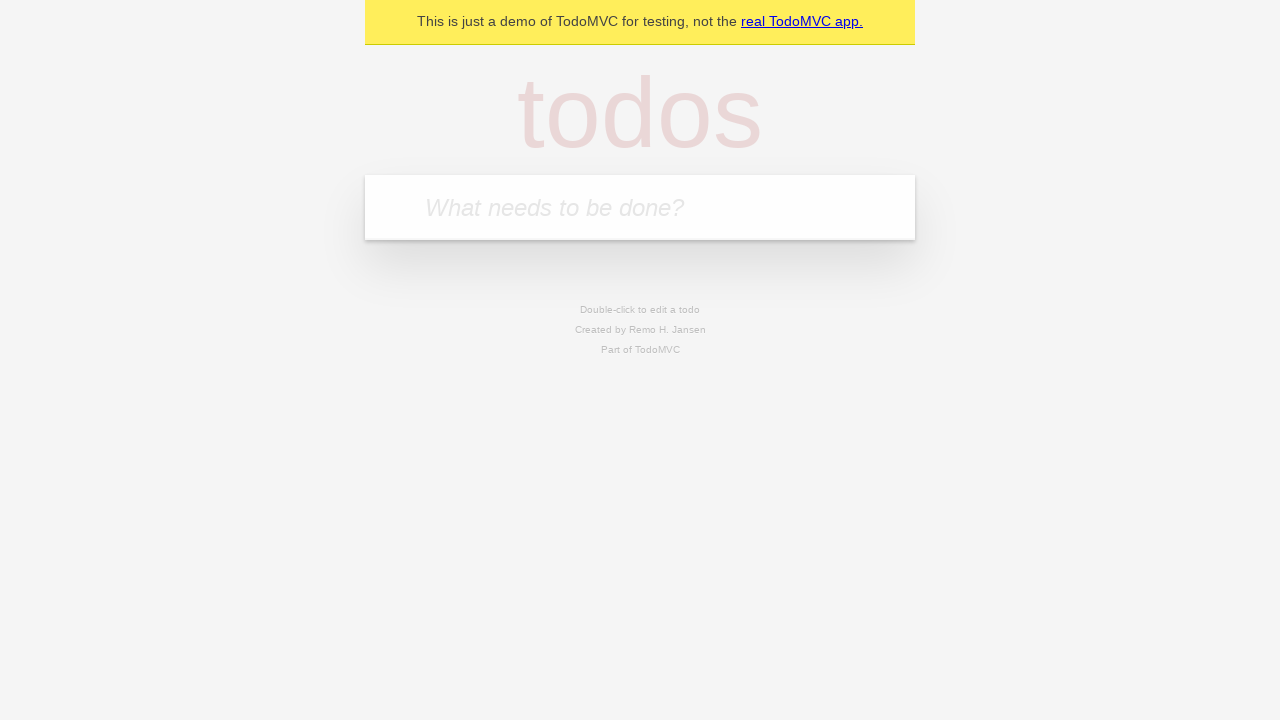

Filled input field with first todo item 'buy some cheese' on internal:attr=[placeholder="What needs to be done?"i]
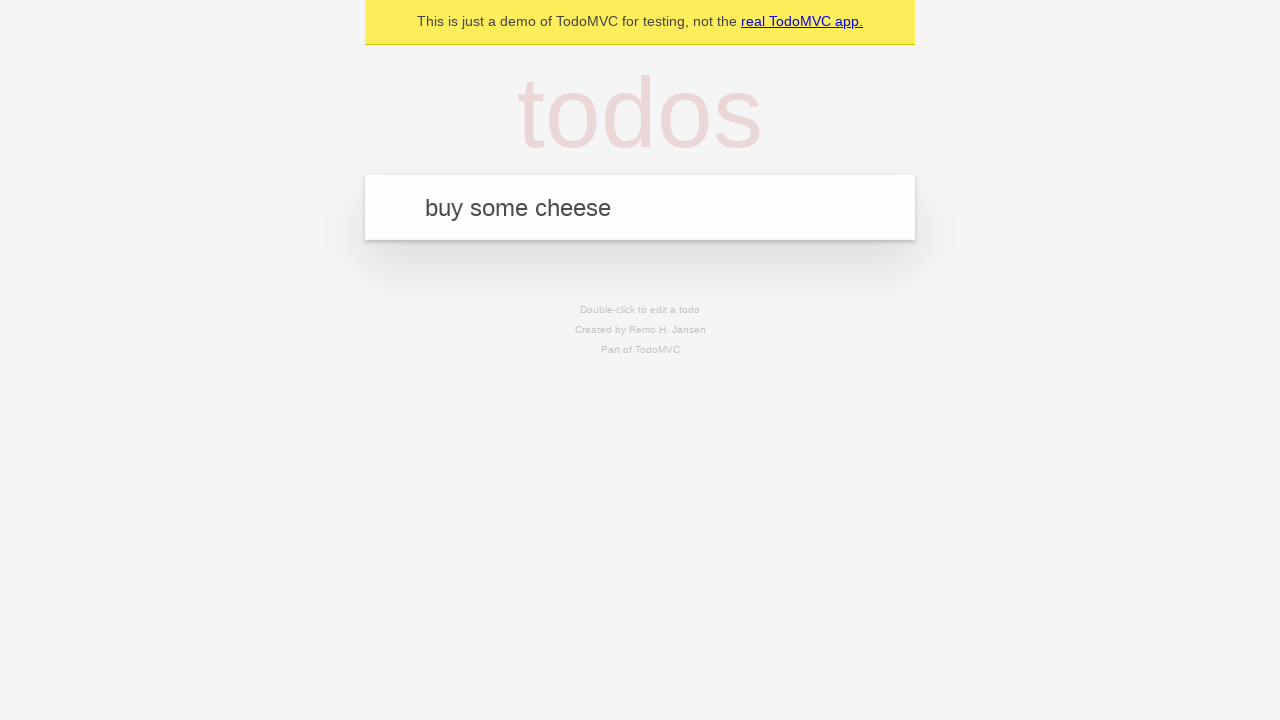

Pressed Enter to create first todo item on internal:attr=[placeholder="What needs to be done?"i]
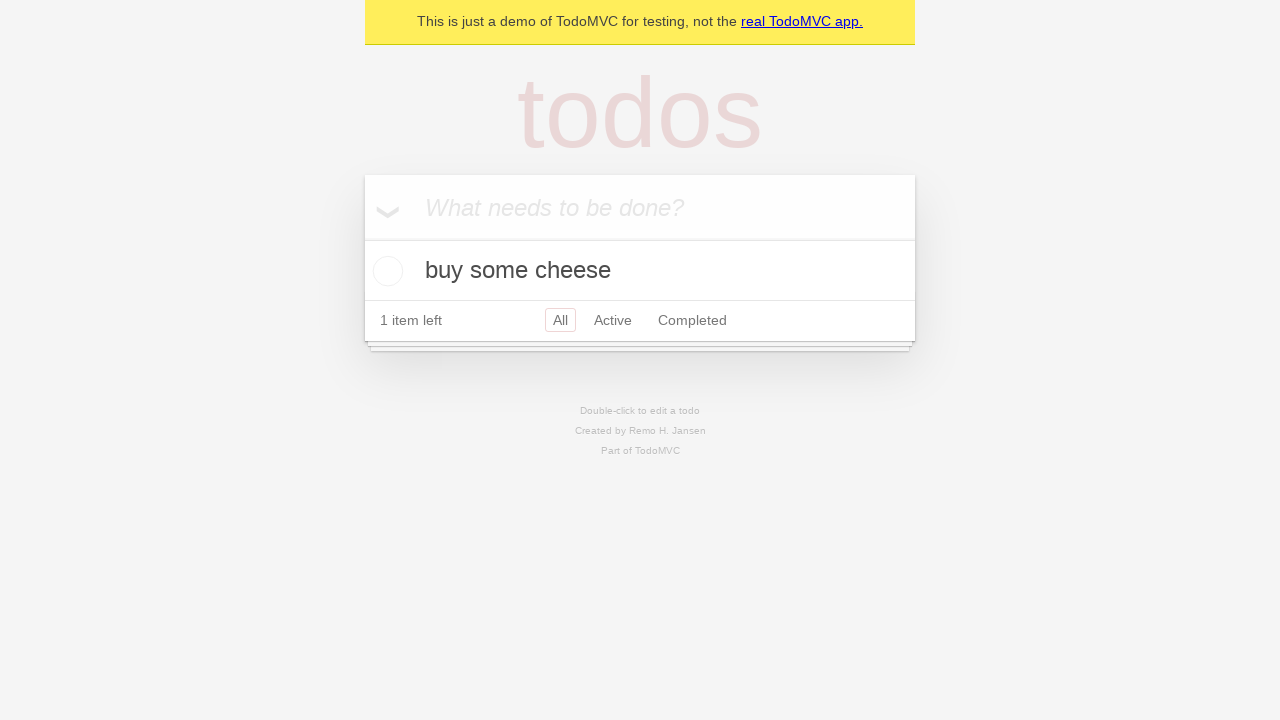

Filled input field with second todo item 'feed the cat' on internal:attr=[placeholder="What needs to be done?"i]
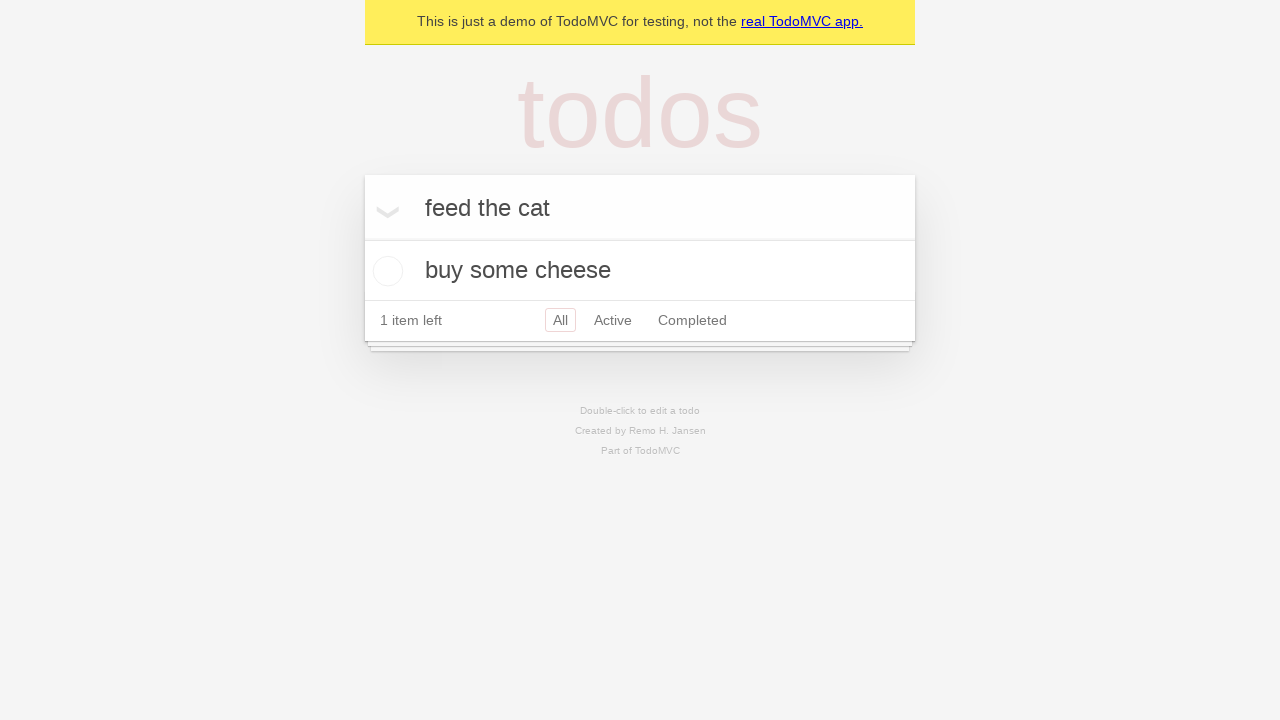

Pressed Enter to create second todo item on internal:attr=[placeholder="What needs to be done?"i]
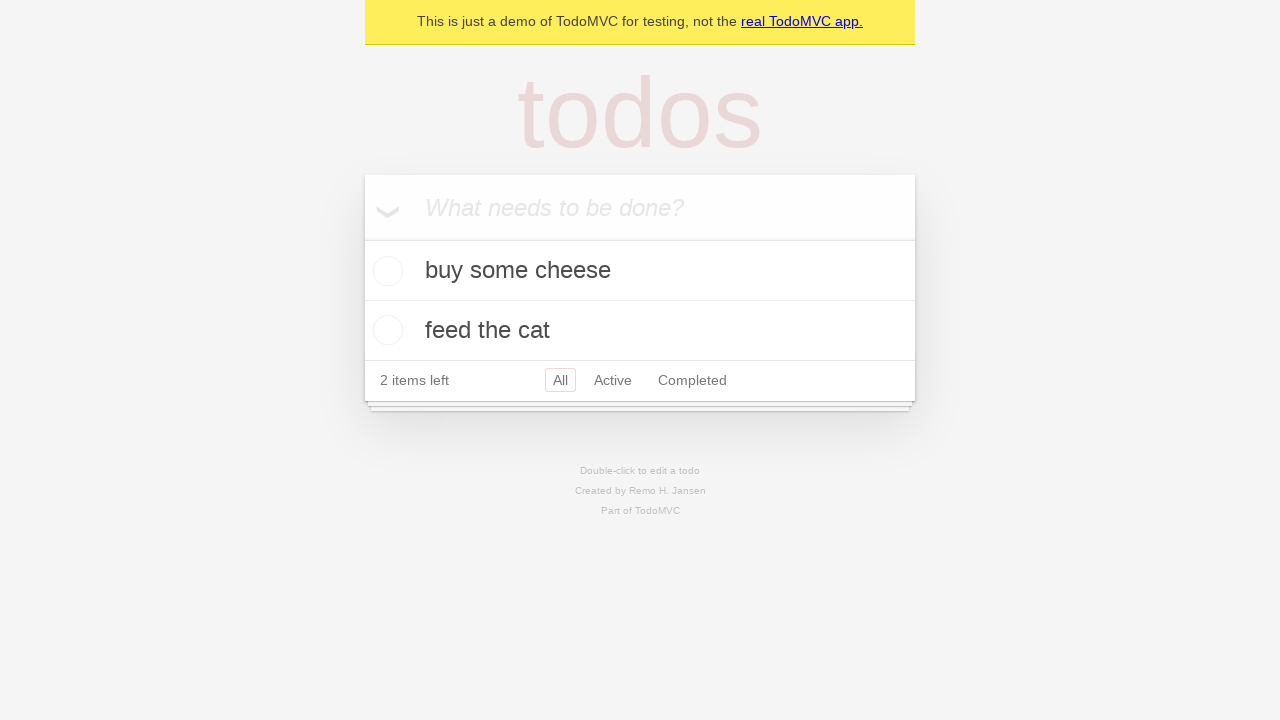

Filled input field with third todo item 'book a doctors appointment' on internal:attr=[placeholder="What needs to be done?"i]
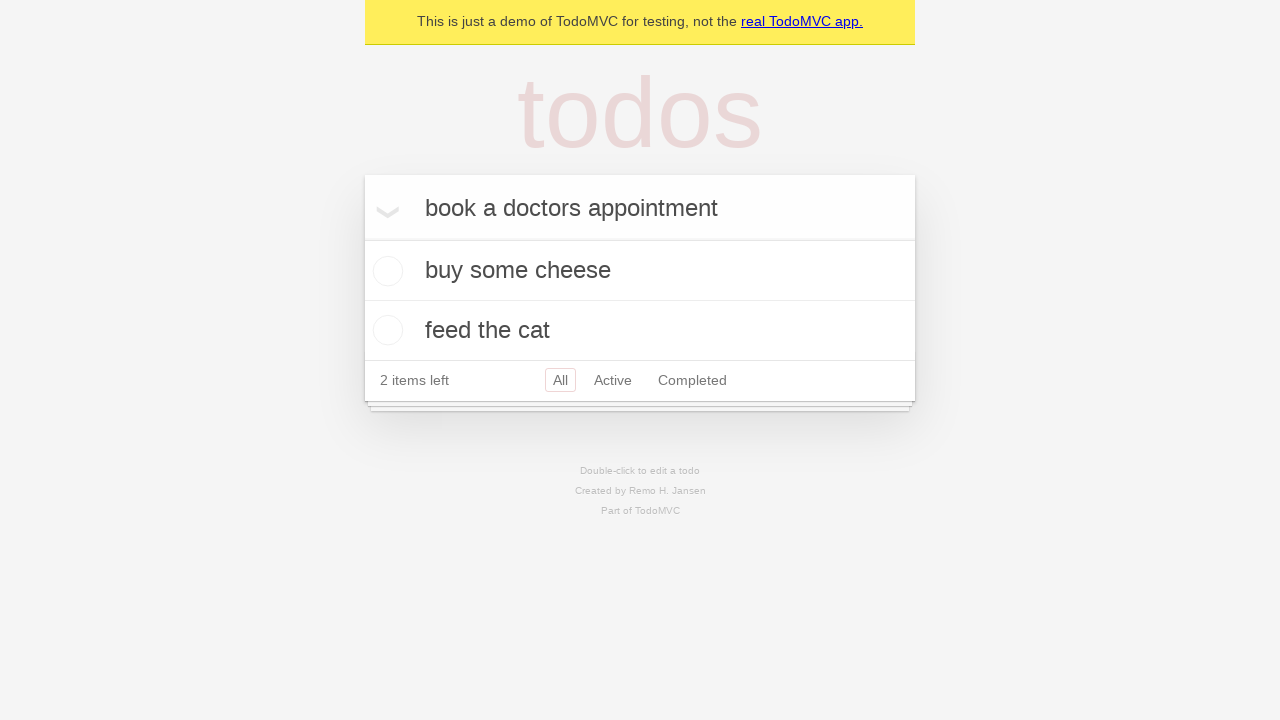

Pressed Enter to create third todo item on internal:attr=[placeholder="What needs to be done?"i]
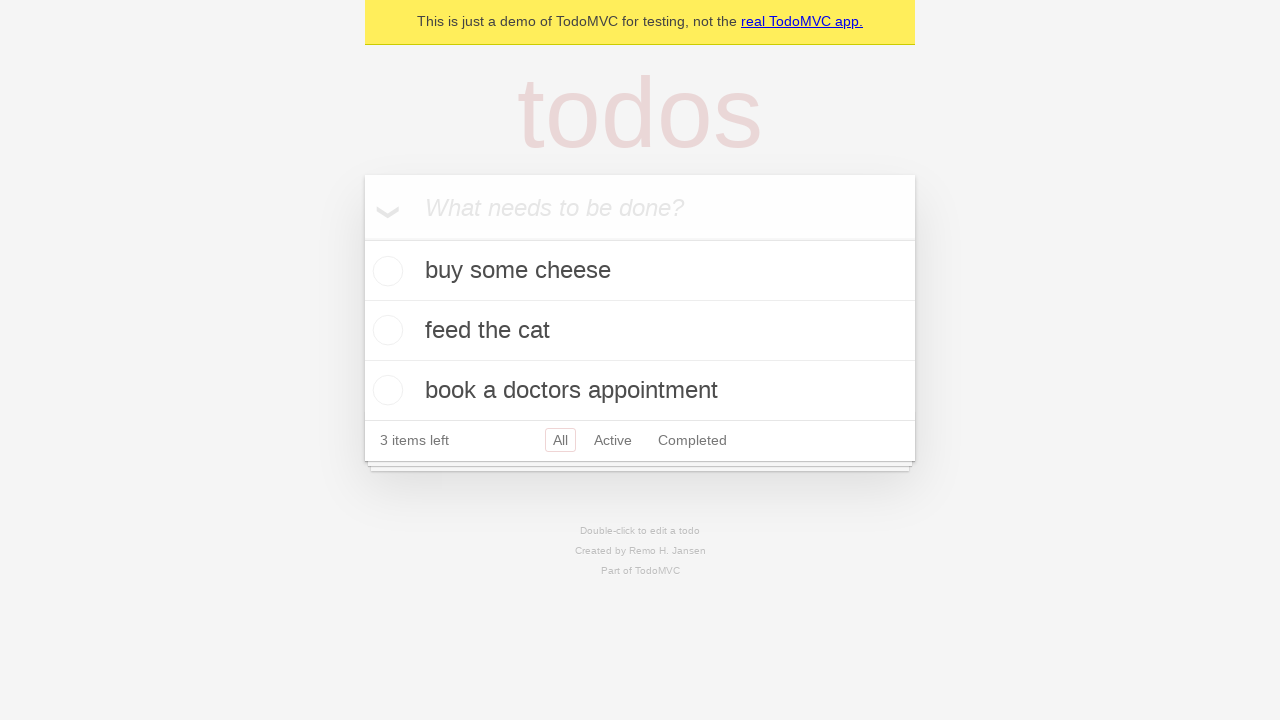

Double-clicked second todo item to enter edit mode at (640, 331) on internal:testid=[data-testid="todo-item"s] >> nth=1
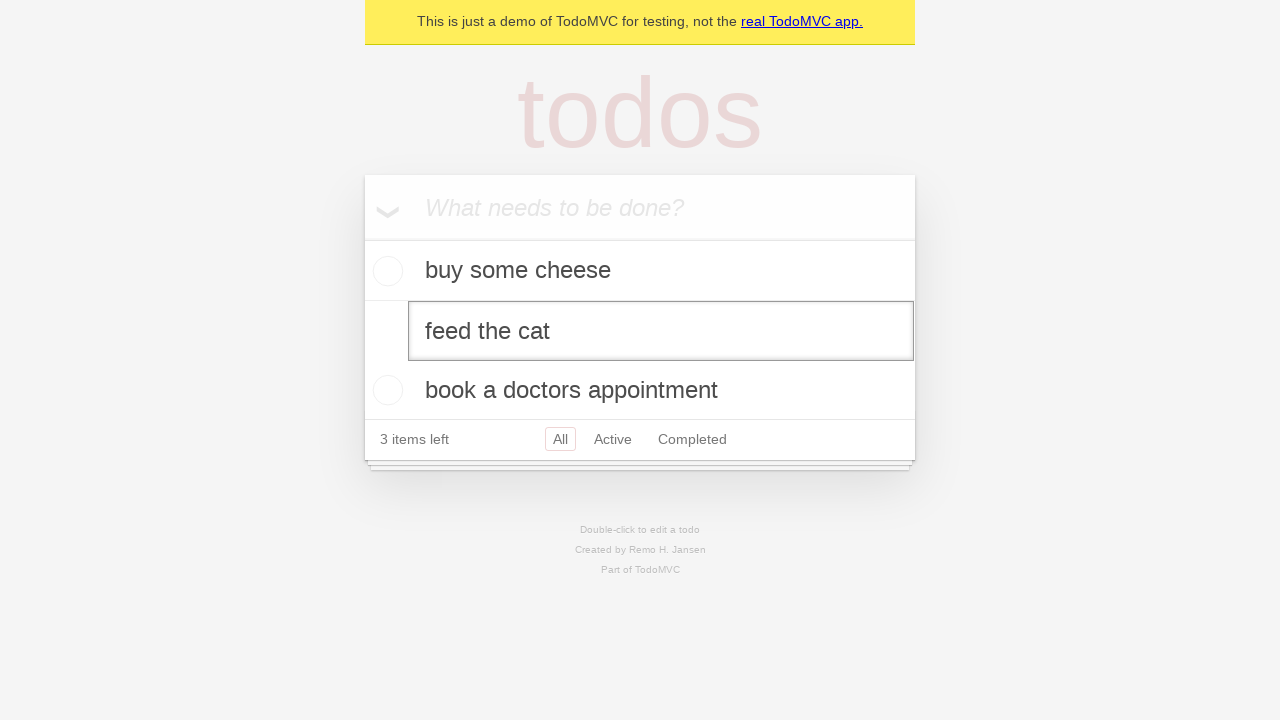

Filled edit textbox with new text 'buy some sausages' on internal:testid=[data-testid="todo-item"s] >> nth=1 >> internal:role=textbox[nam
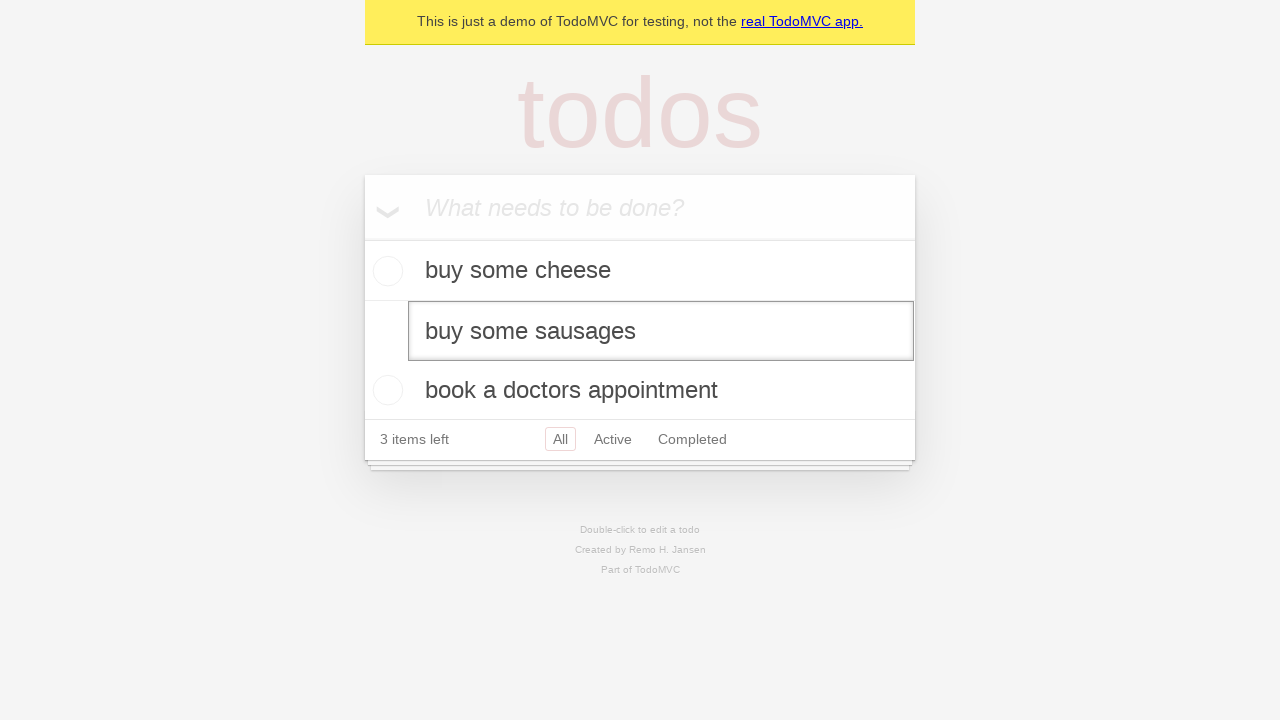

Dispatched blur event on edit textbox to save changes
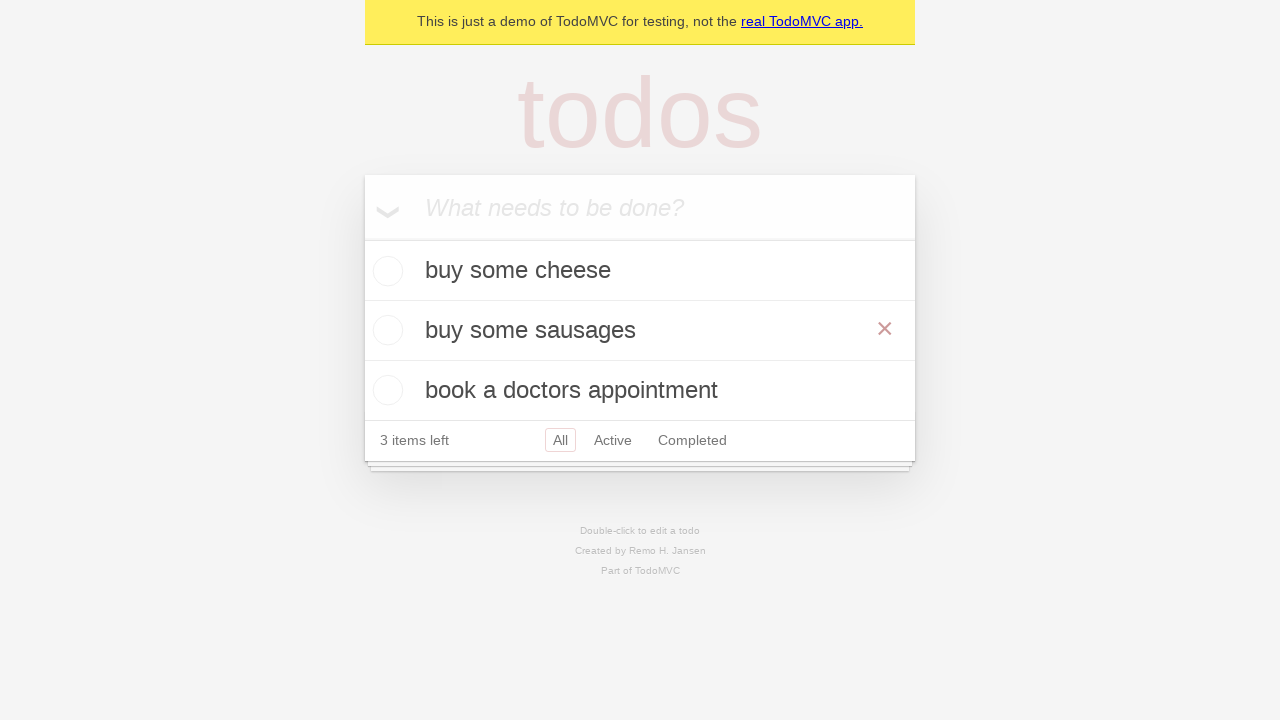

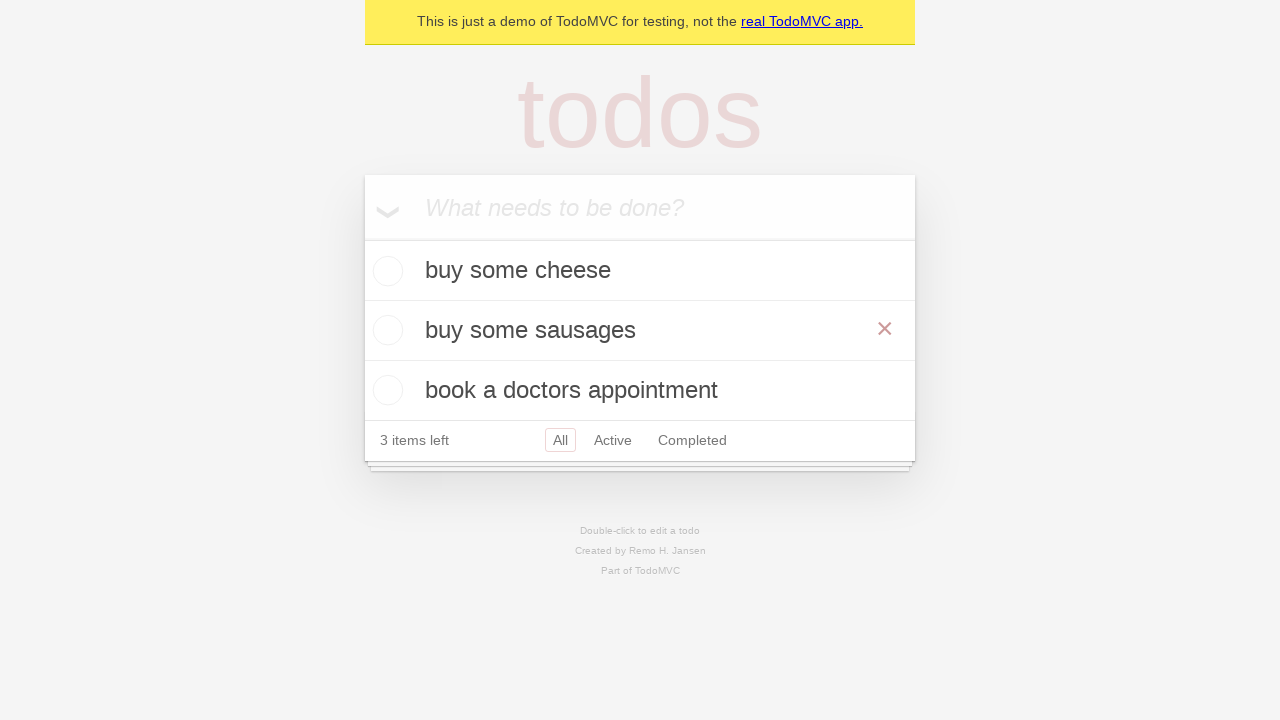